Tests prompt alert functionality by clicking a button, typing into the prompt, and accepting it

Starting URL: https://kitchen.applitools.com/ingredients/alert

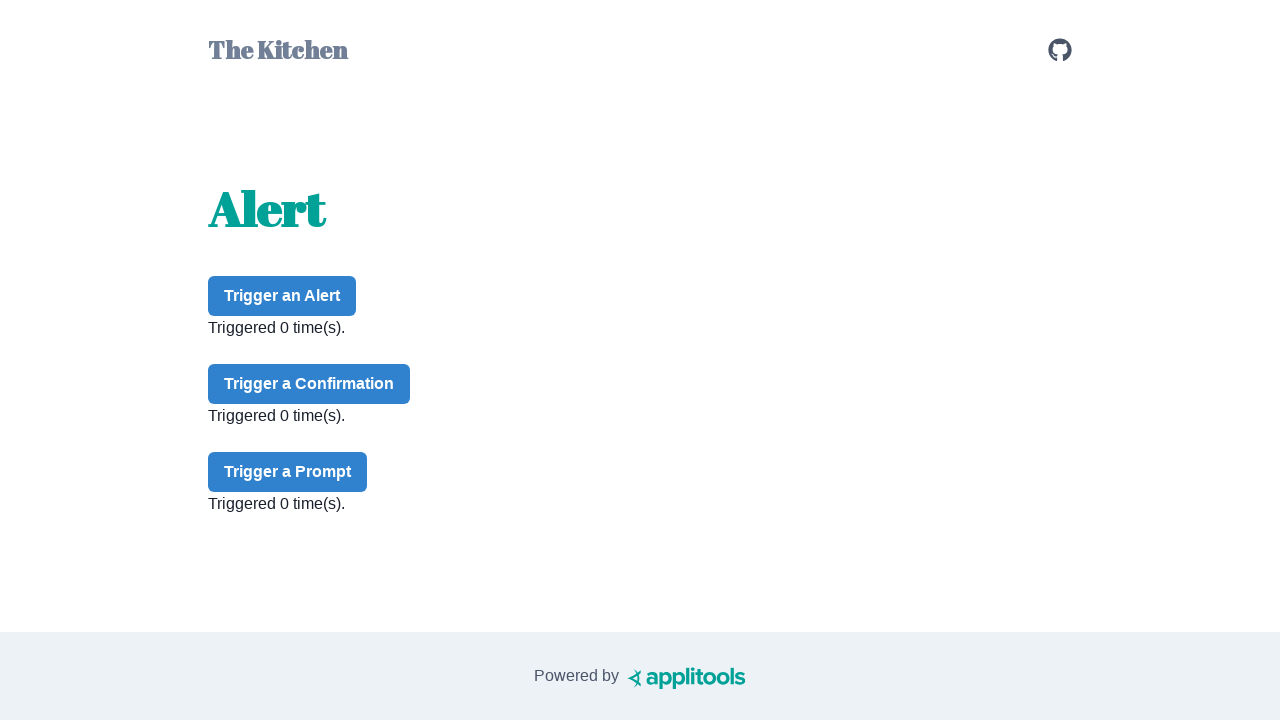

Set up dialog handler to accept prompt with 'nachos'
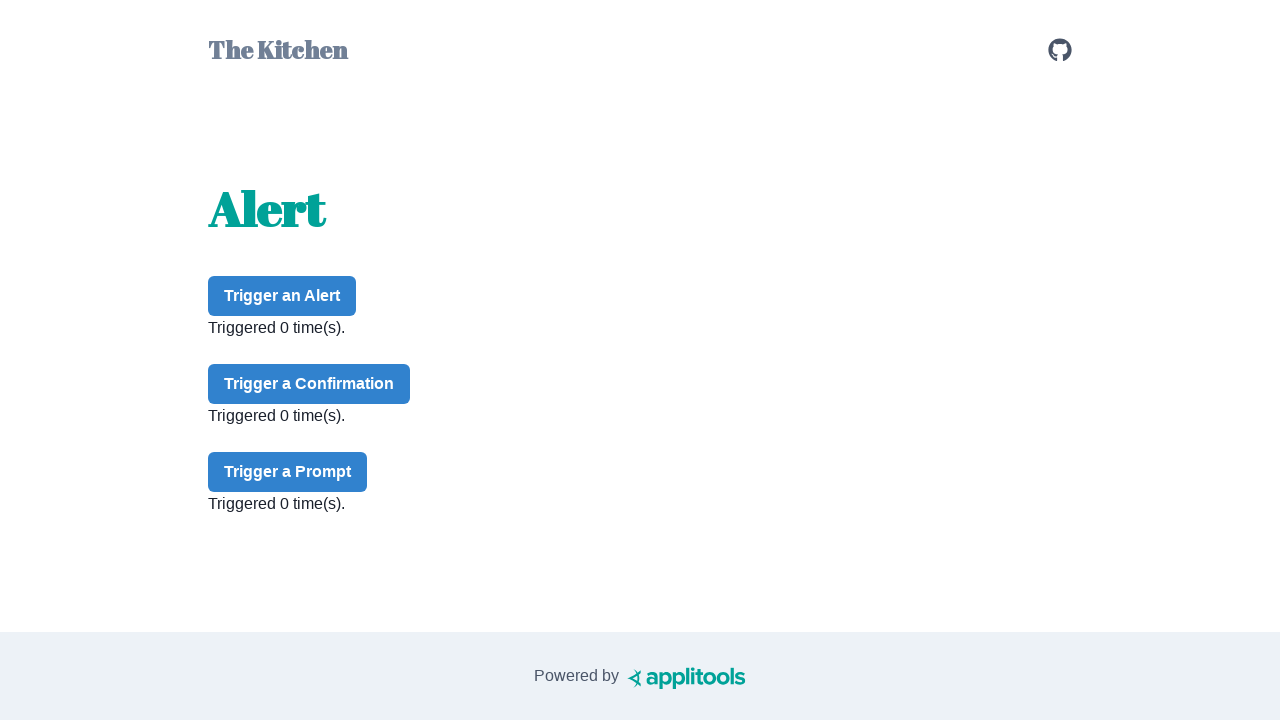

Clicked prompt button to trigger alert at (288, 472) on #prompt-button
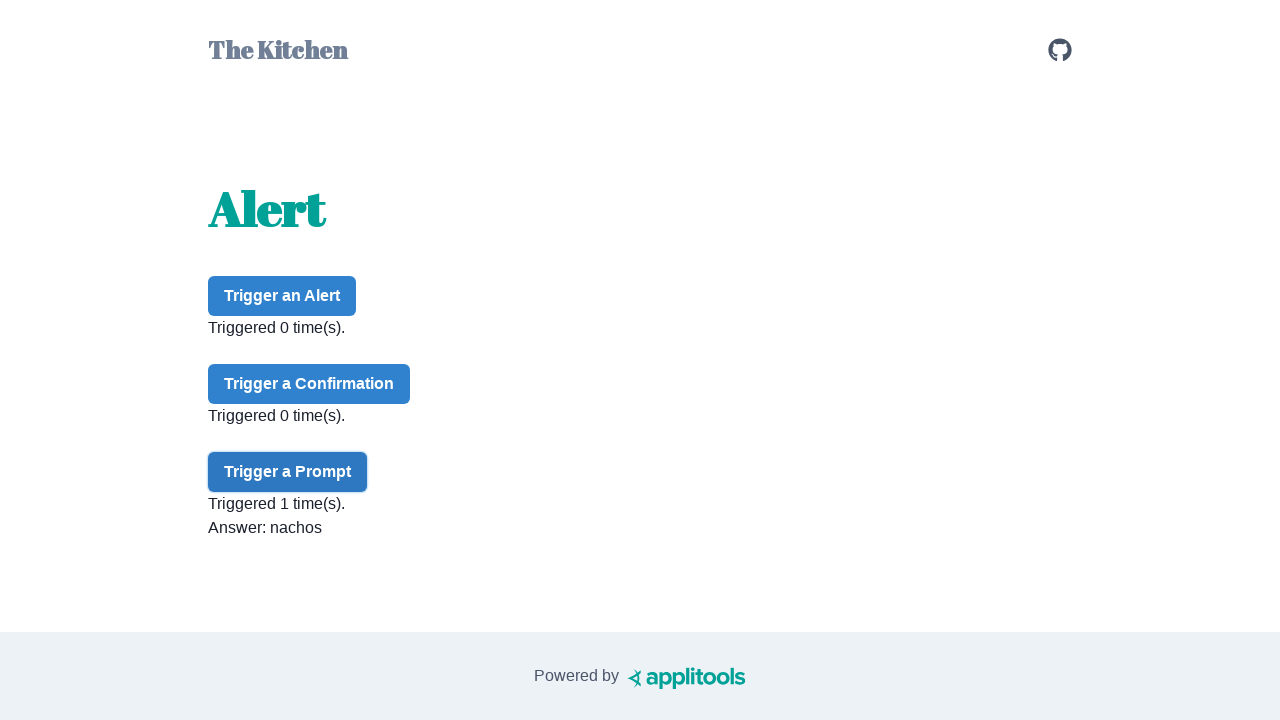

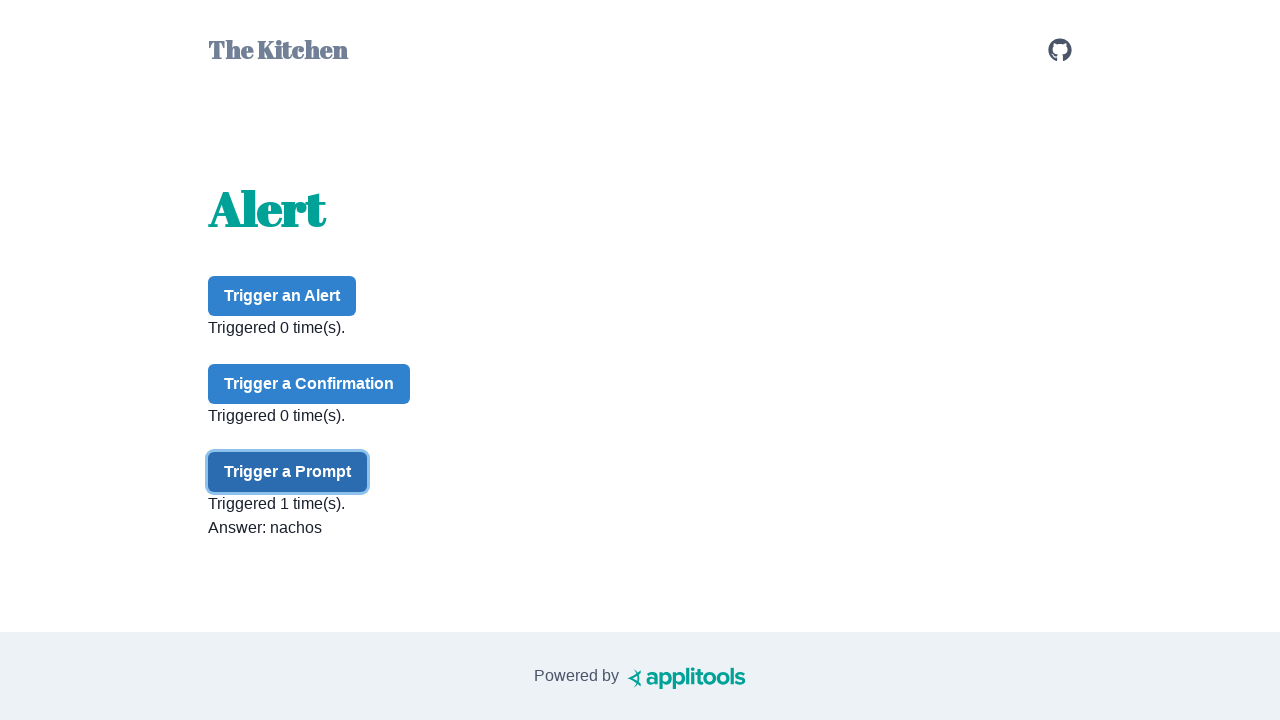